Navigates to the Playwright documentation homepage, clicks the "Get Started" link, and waits for the page to load by verifying the "System requirements" text is visible.

Starting URL: https://playwright.dev/

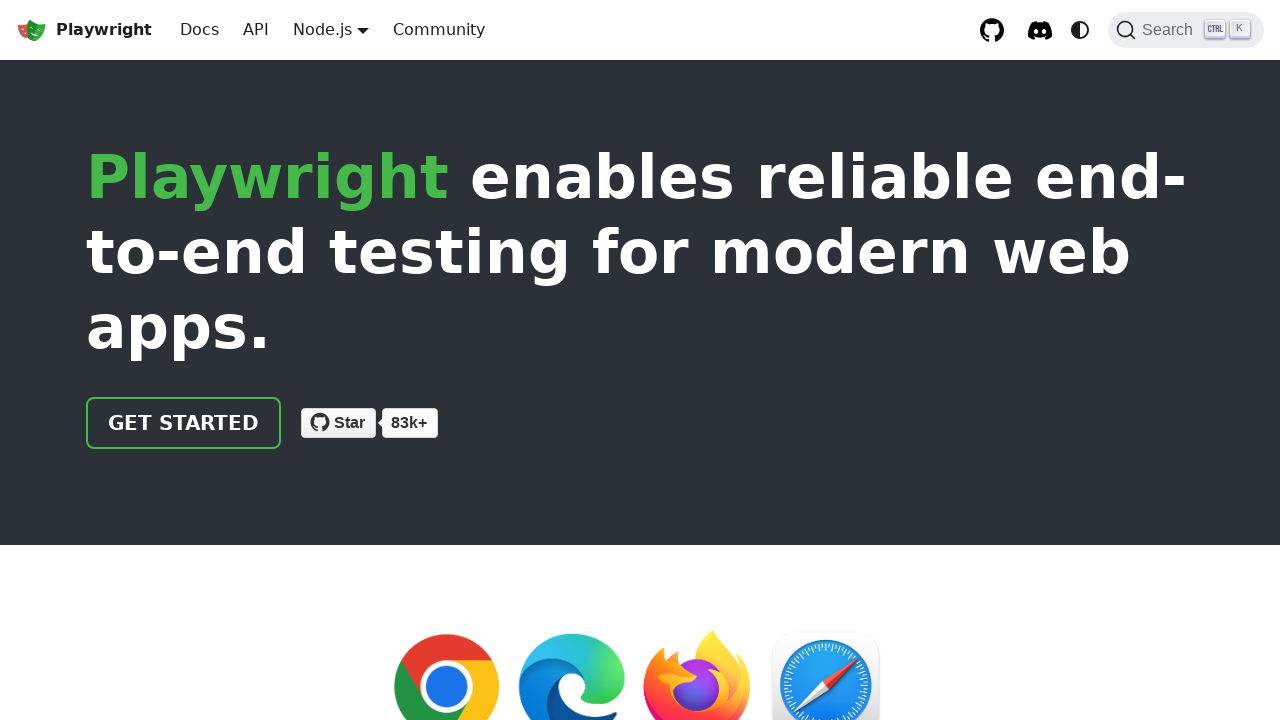

Navigated to Playwright documentation homepage
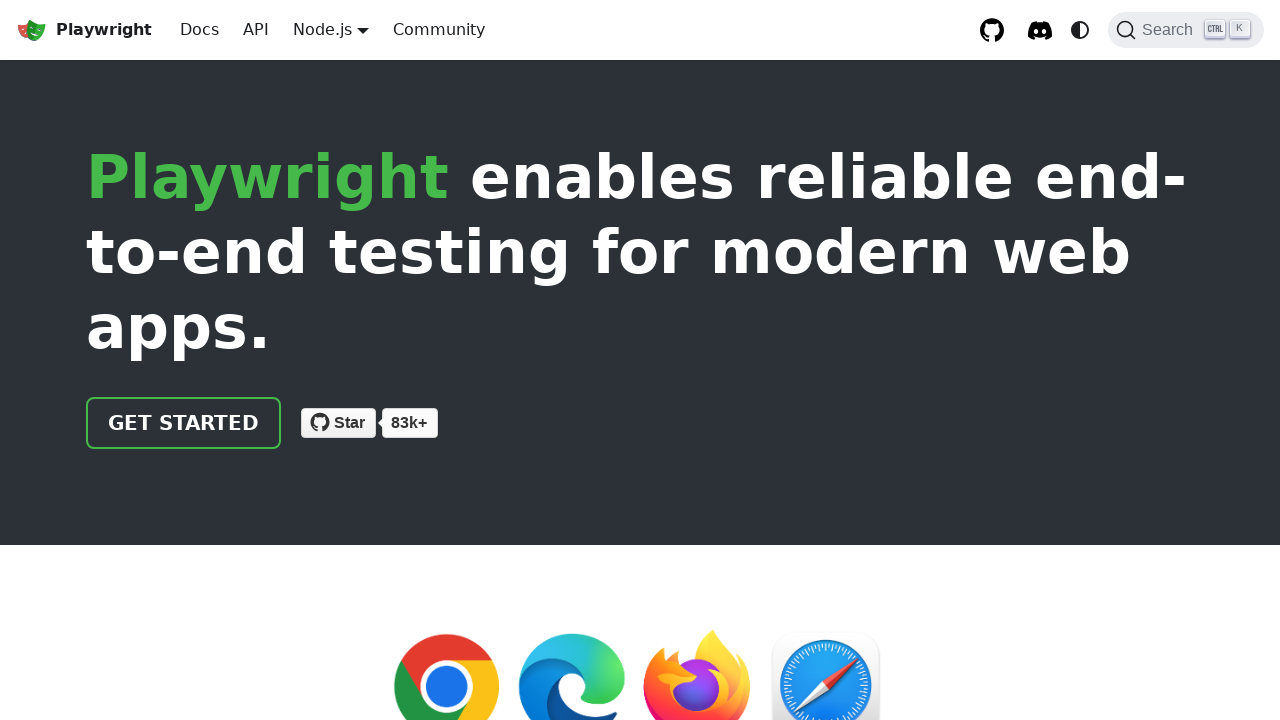

Clicked the 'Get Started' link at (184, 423) on text=Get Started
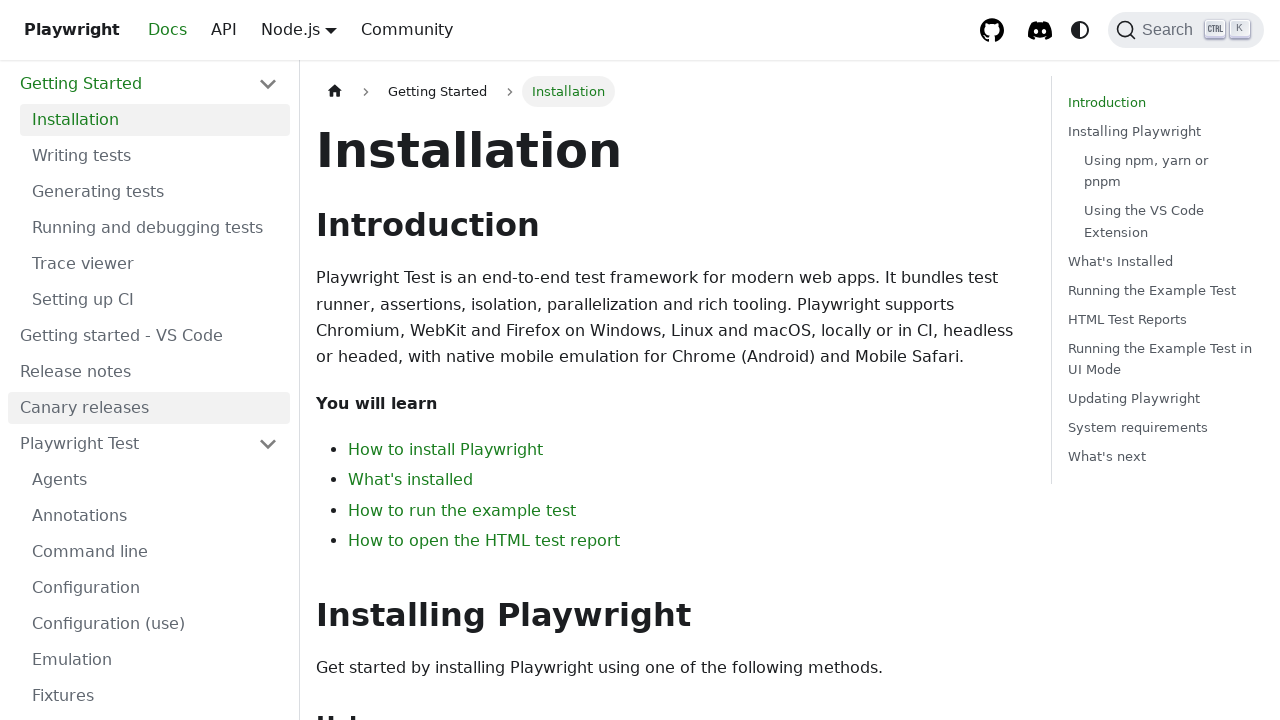

Verified 'System requirements' text is visible
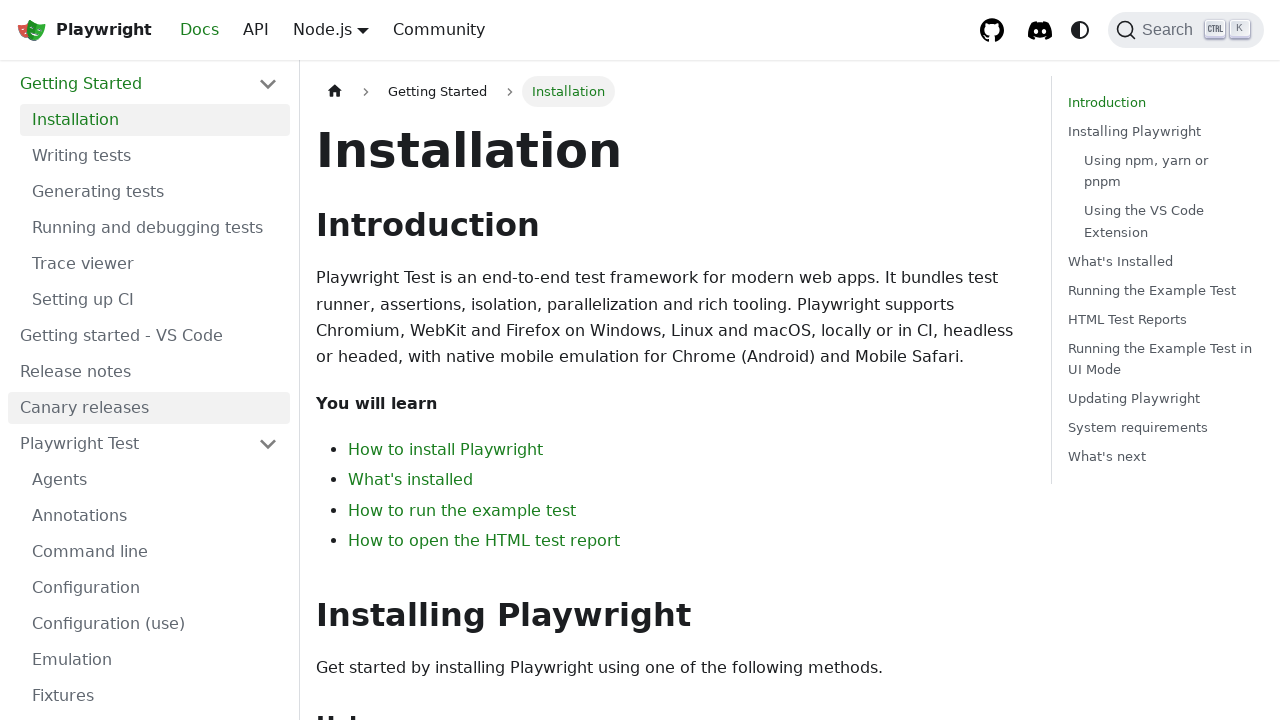

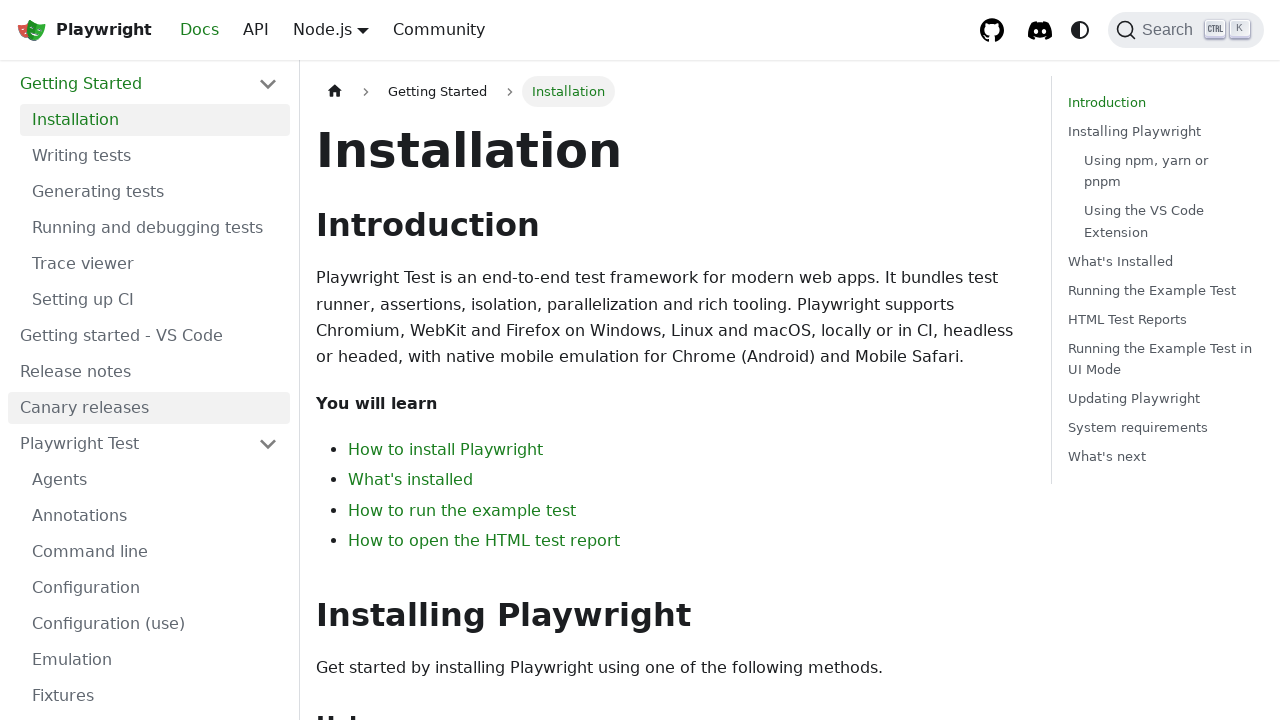